Tests dropdown selection functionality by selecting options using different methods (by index, value, and visible text)

Starting URL: https://in.via.com/hotels

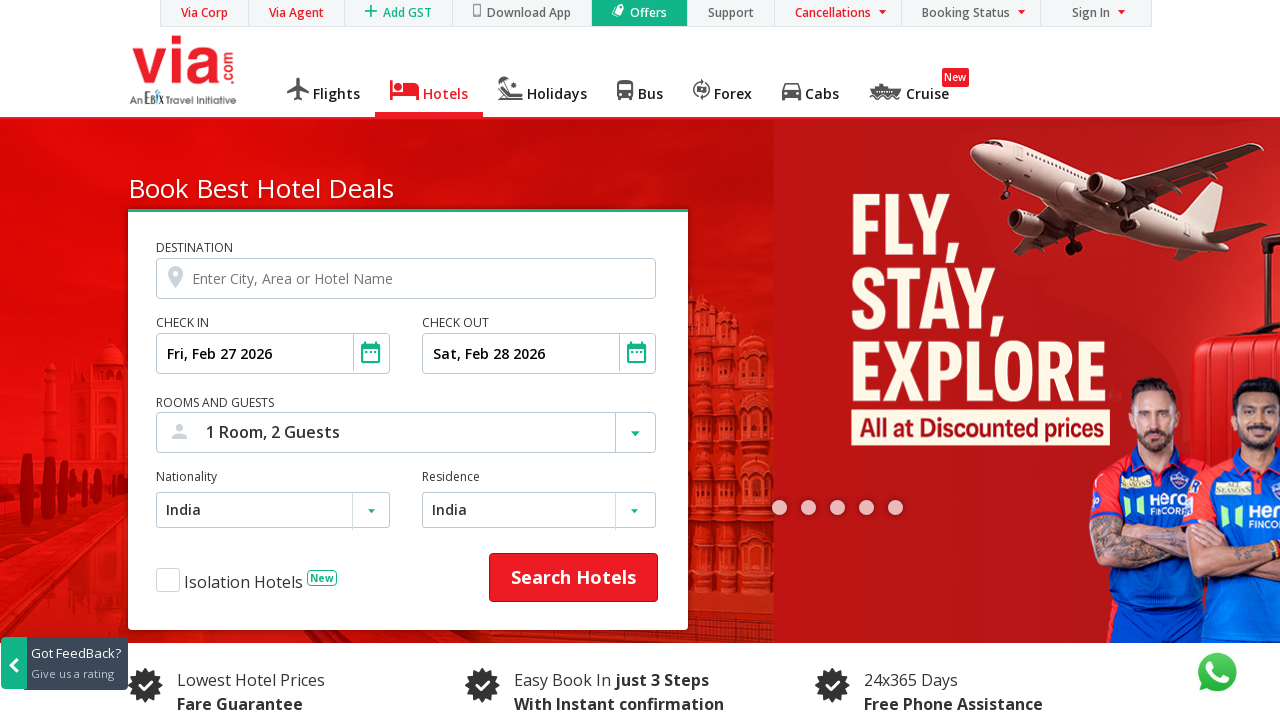

Located nationality dropdown element
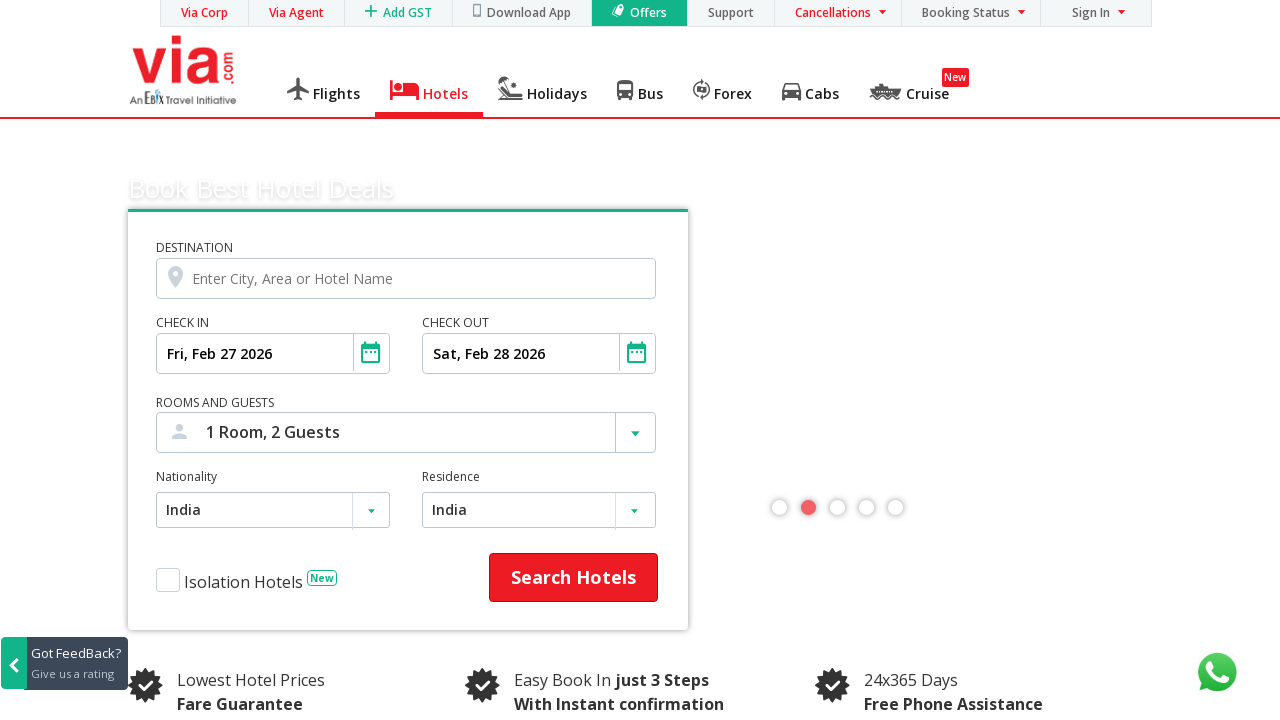

Selected 4th option in nationality dropdown by index on #nationalityCountry
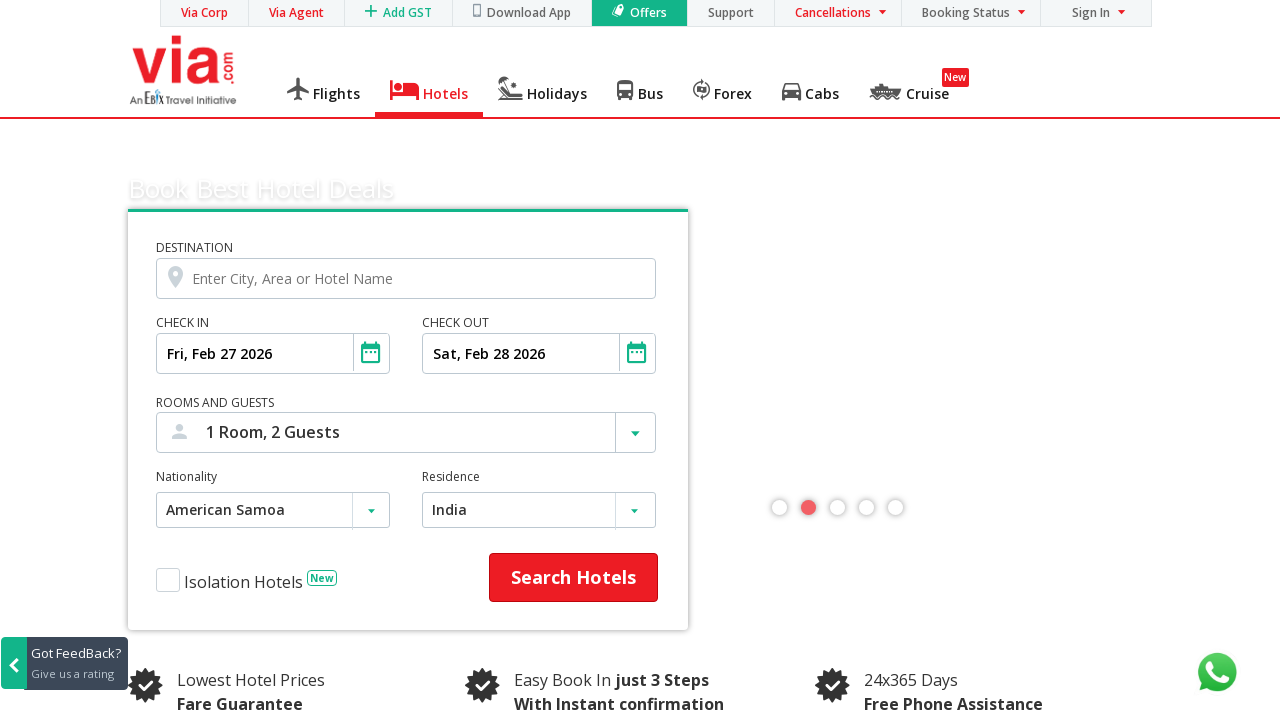

Selected option in nationality dropdown by value '165168' on #nationalityCountry
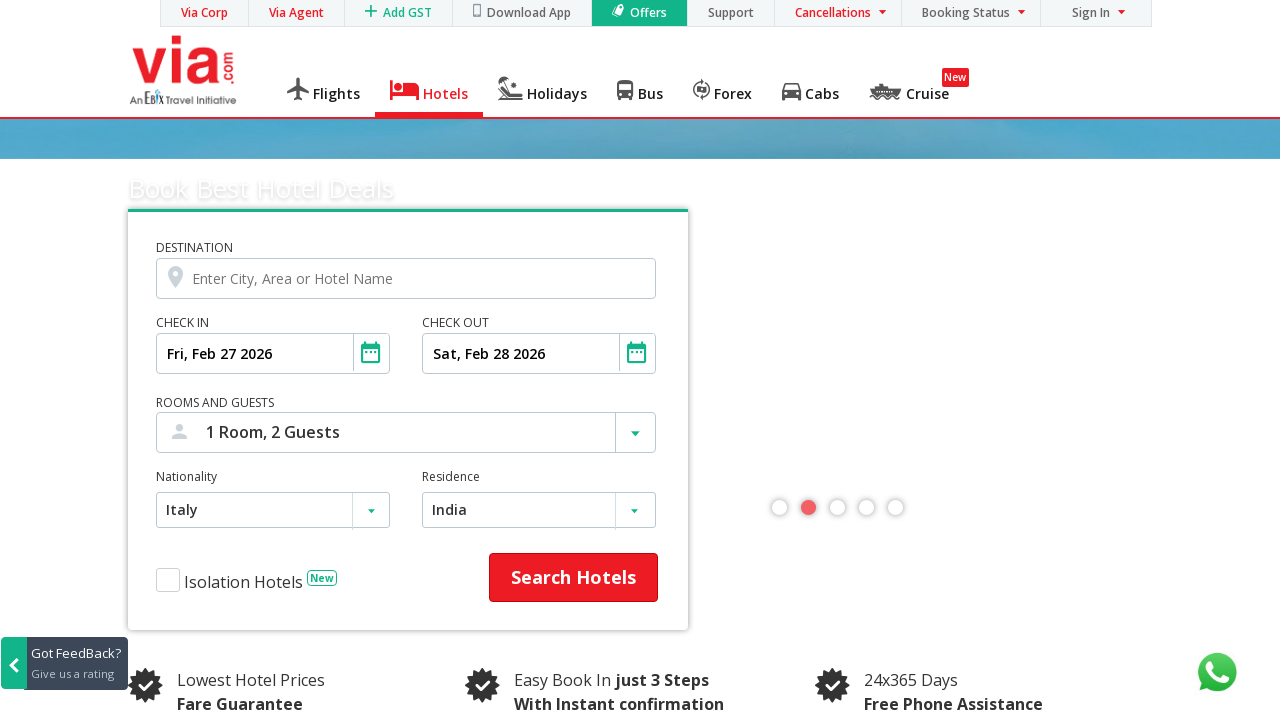

Selected 'United Kingdom' option in nationality dropdown by visible text on #nationalityCountry
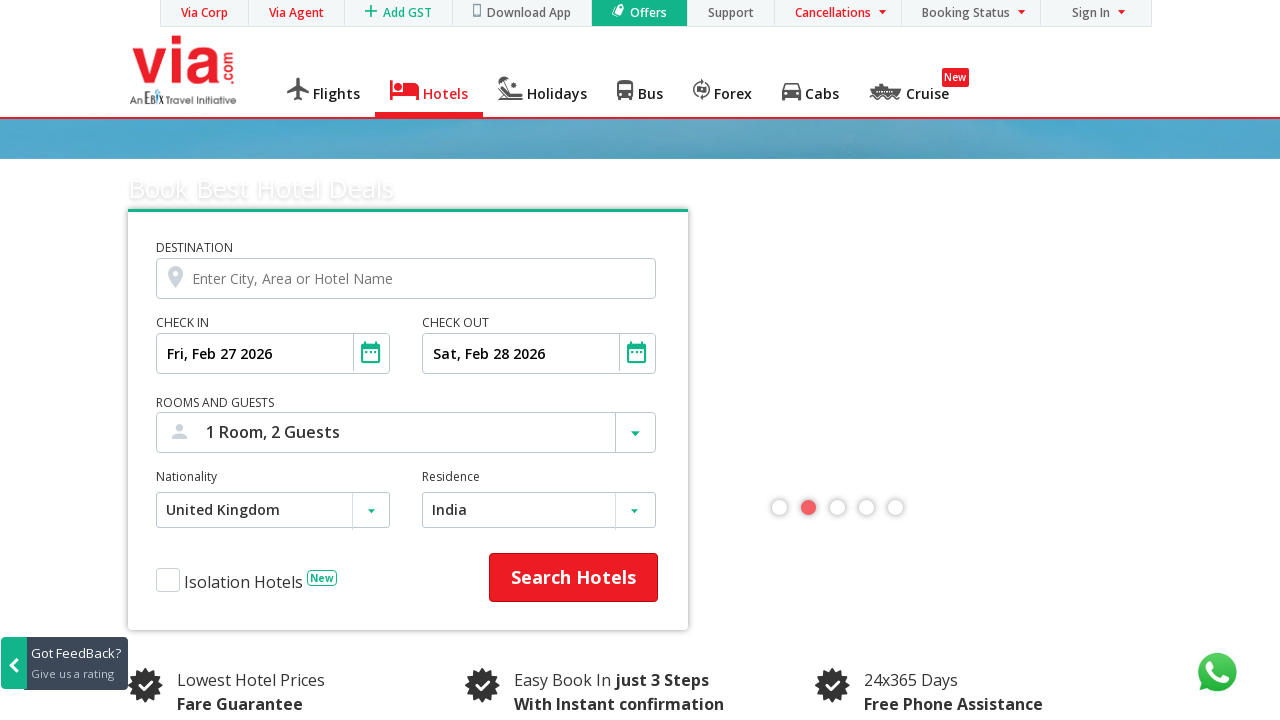

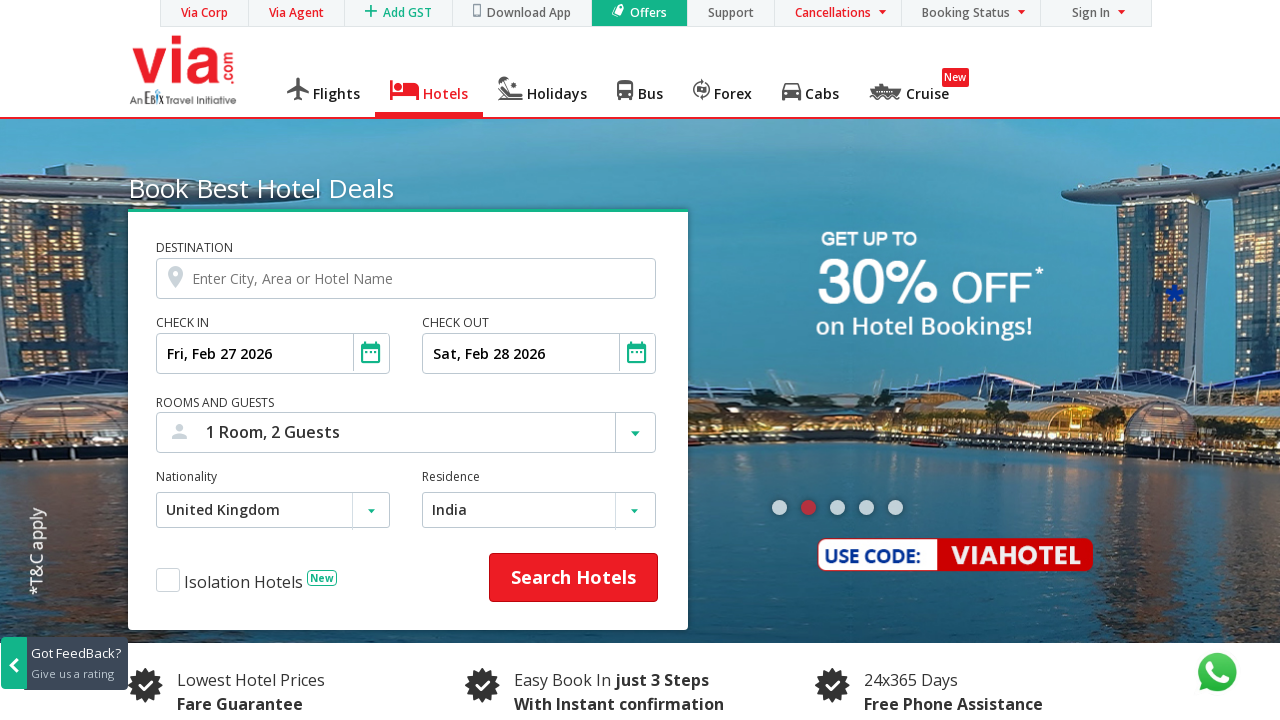